Calculates the sum of two numbers displayed on the page, selects the result from a dropdown, and submits the form

Starting URL: https://suninjuly.github.io/selects2.html

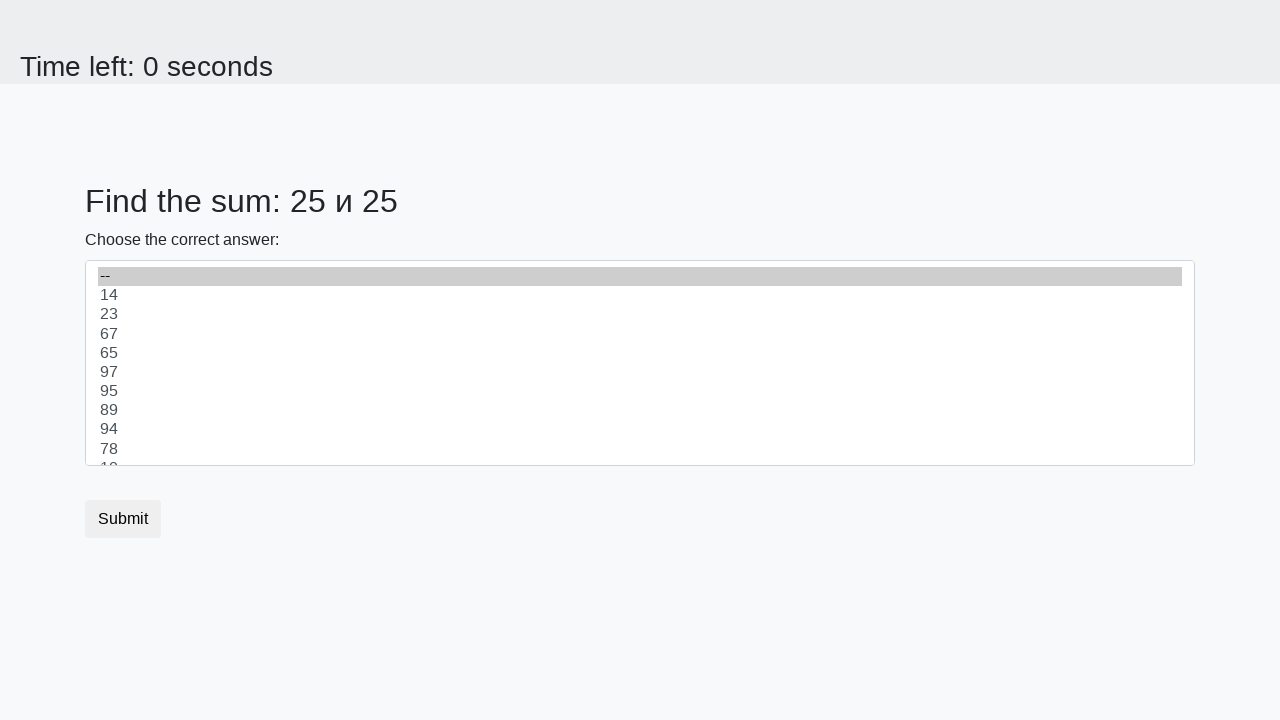

Retrieved first number from #num1 element
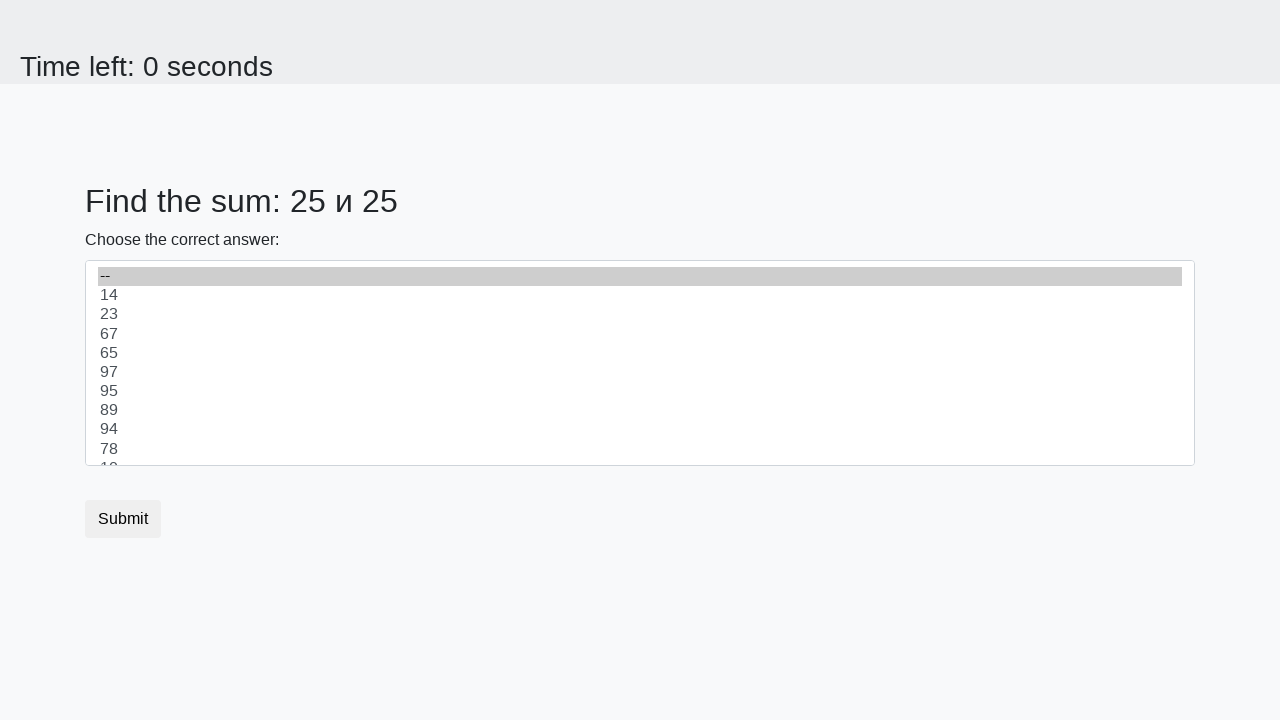

Retrieved second number from #num2 element
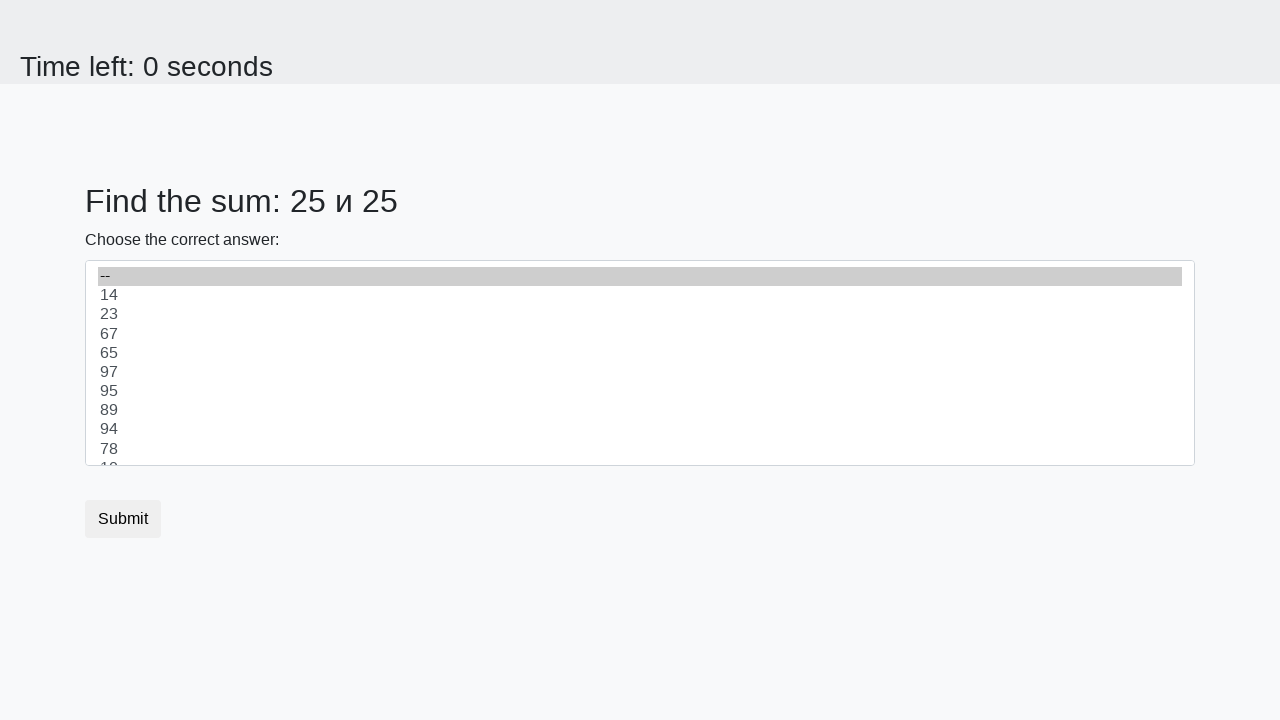

Calculated sum: 25 + 25 = 50
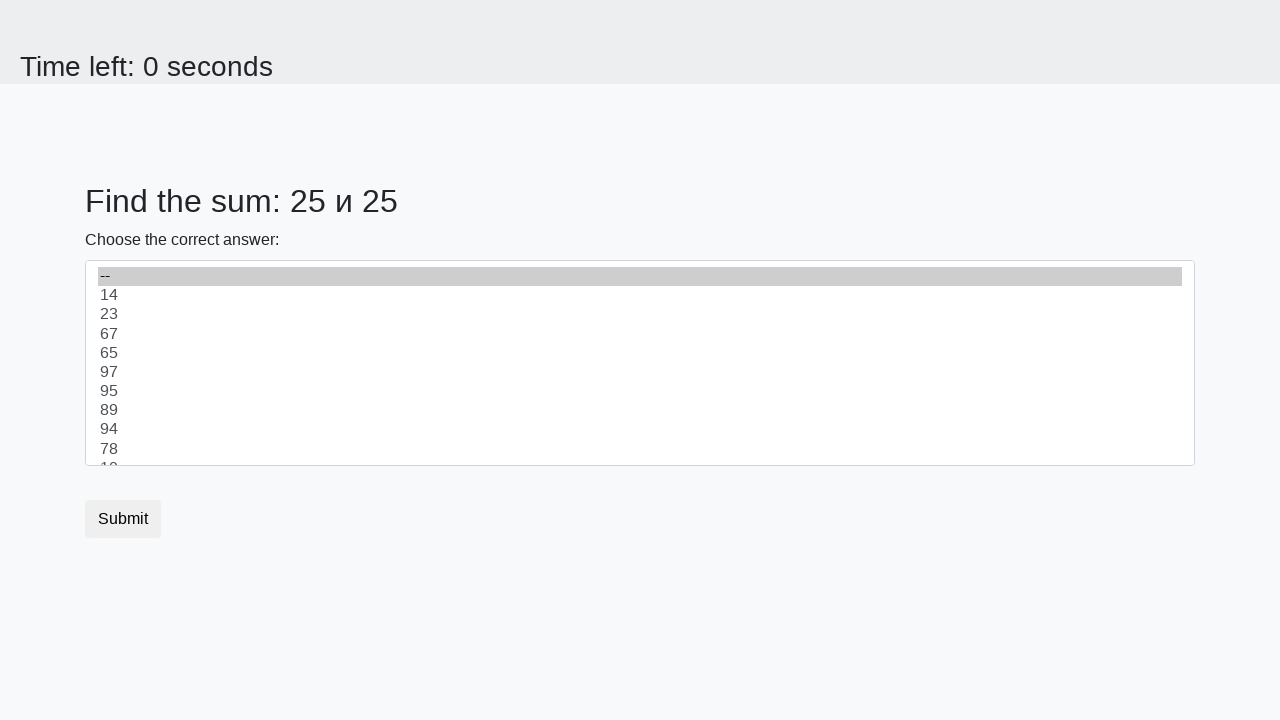

Selected calculated sum (50) from dropdown on select
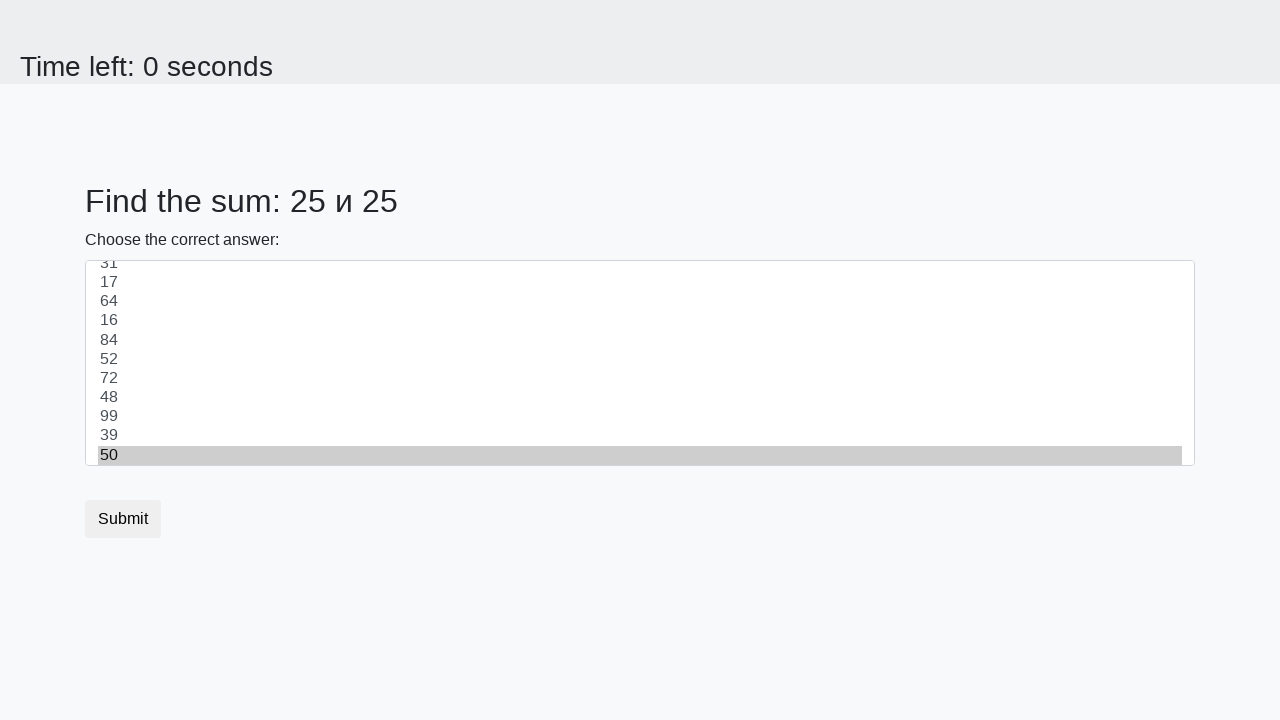

Clicked submit button to submit the form at (123, 519) on button[type='submit']
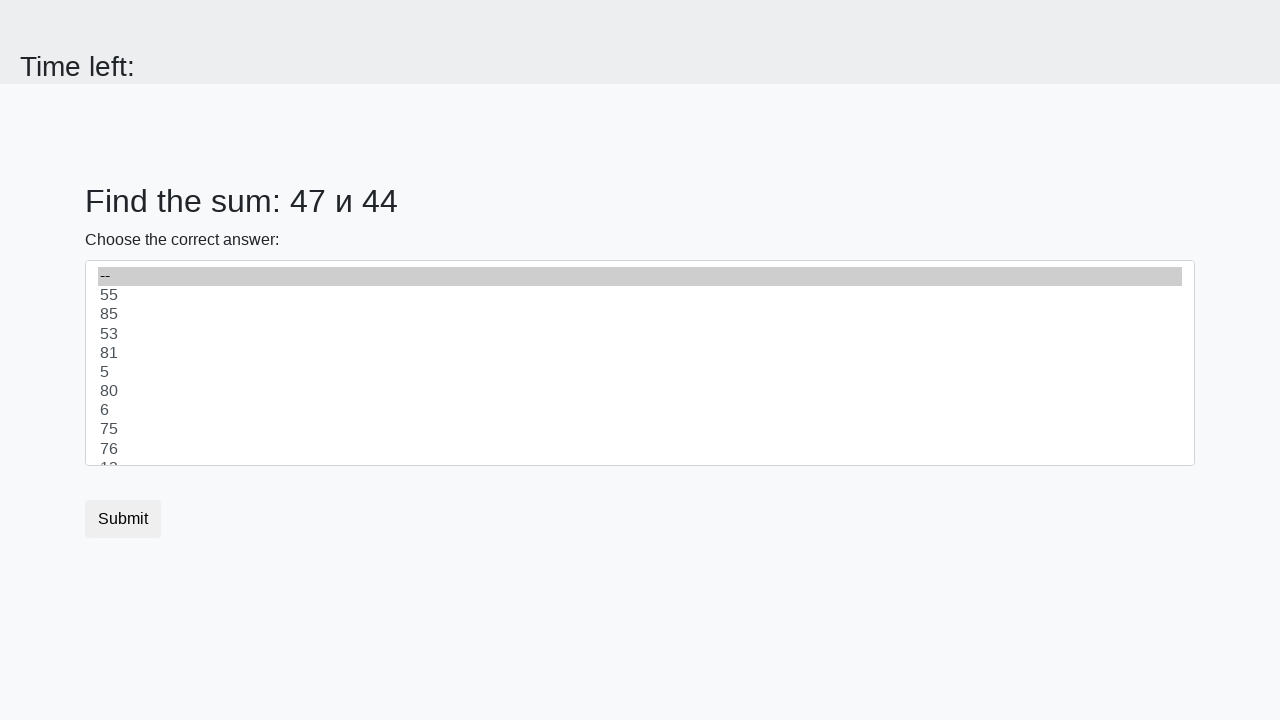

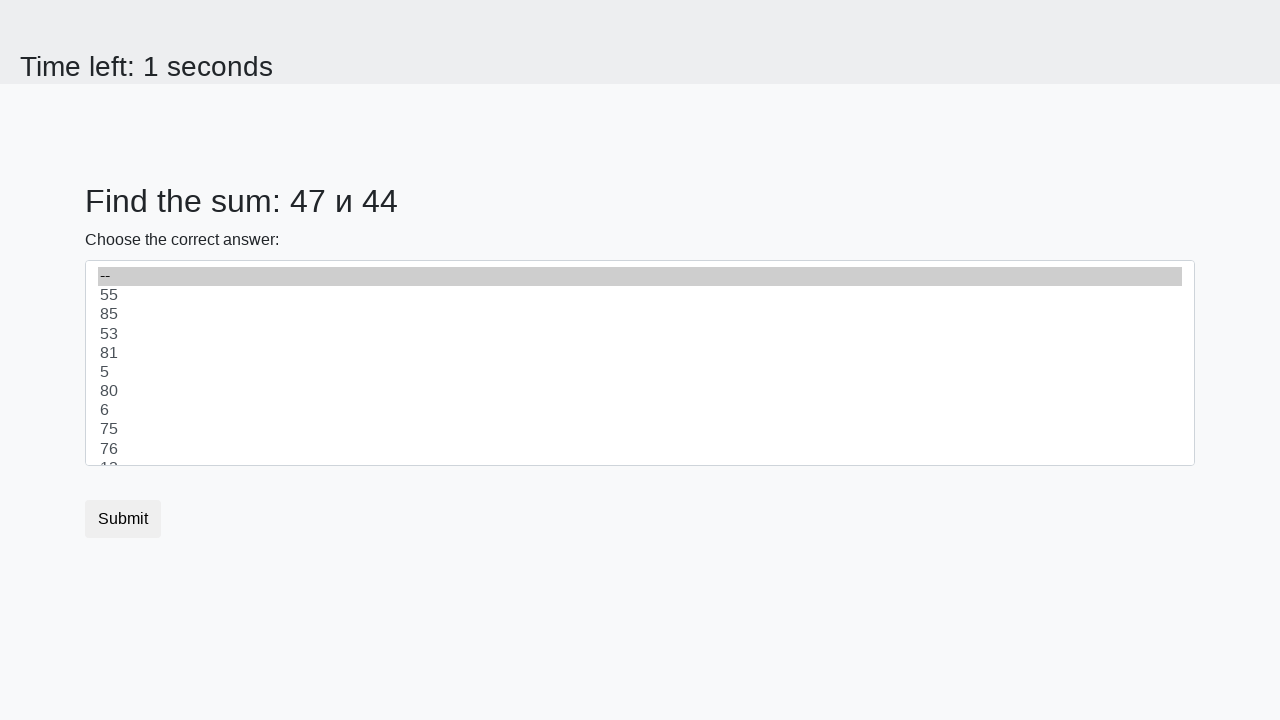